Tests context menu navigation by right-clicking on an image and navigating through nested menu items

Starting URL: http://deluxe-menu.com/popup-mode-sample.html

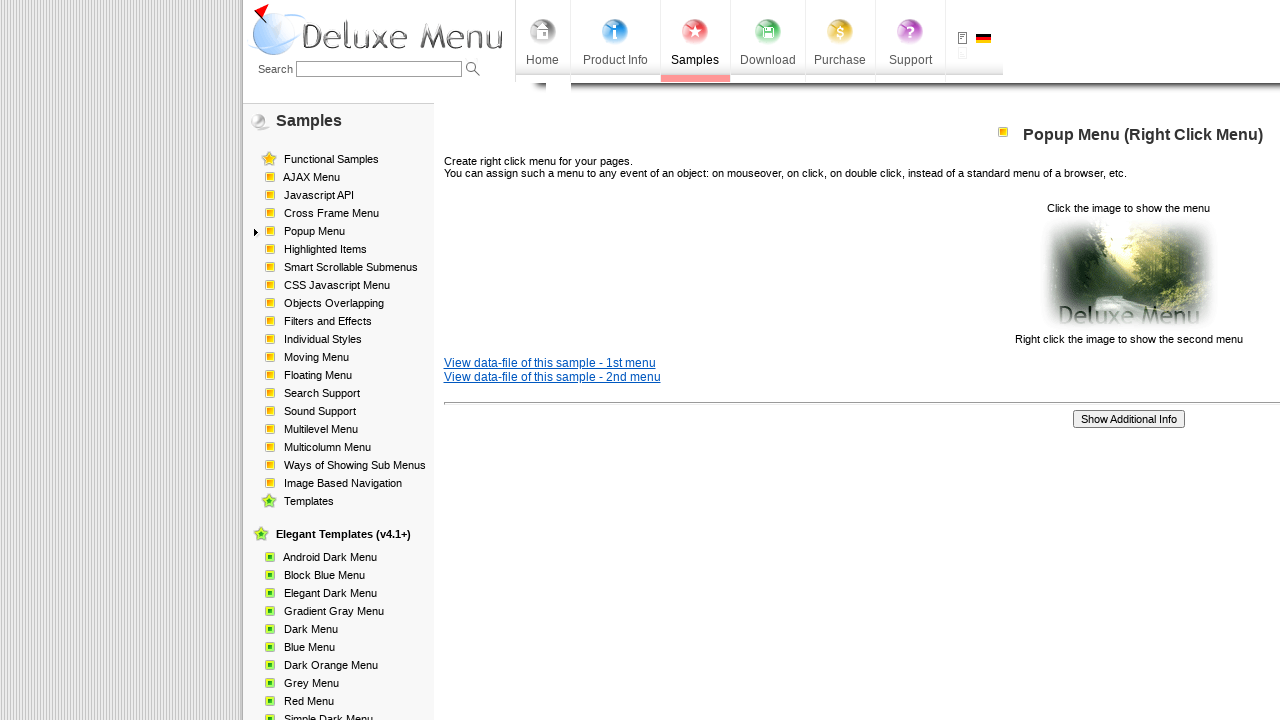

Located image element for context menu testing
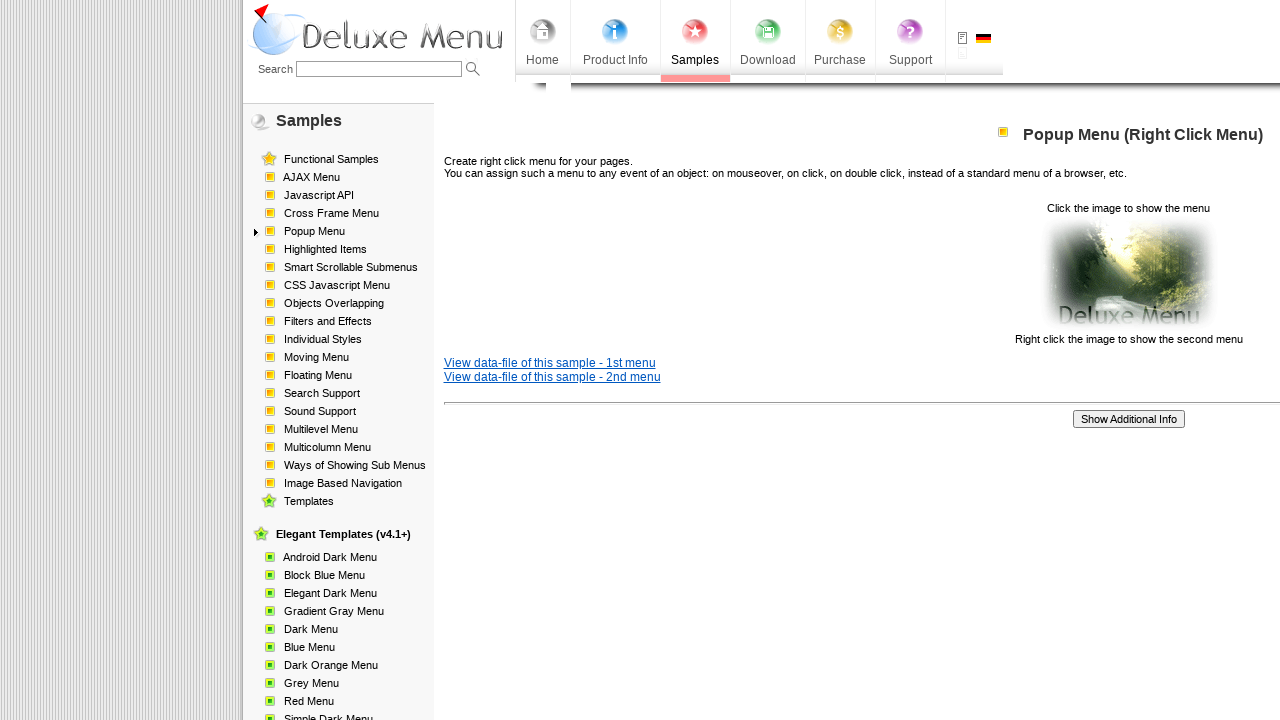

Right-clicked on image to open context menu at (1128, 274) on xpath=/html/body/div/table/tbody/tr/td[2]/div[2]/table[1]/tbody/tr/td[3]/p[2]/im
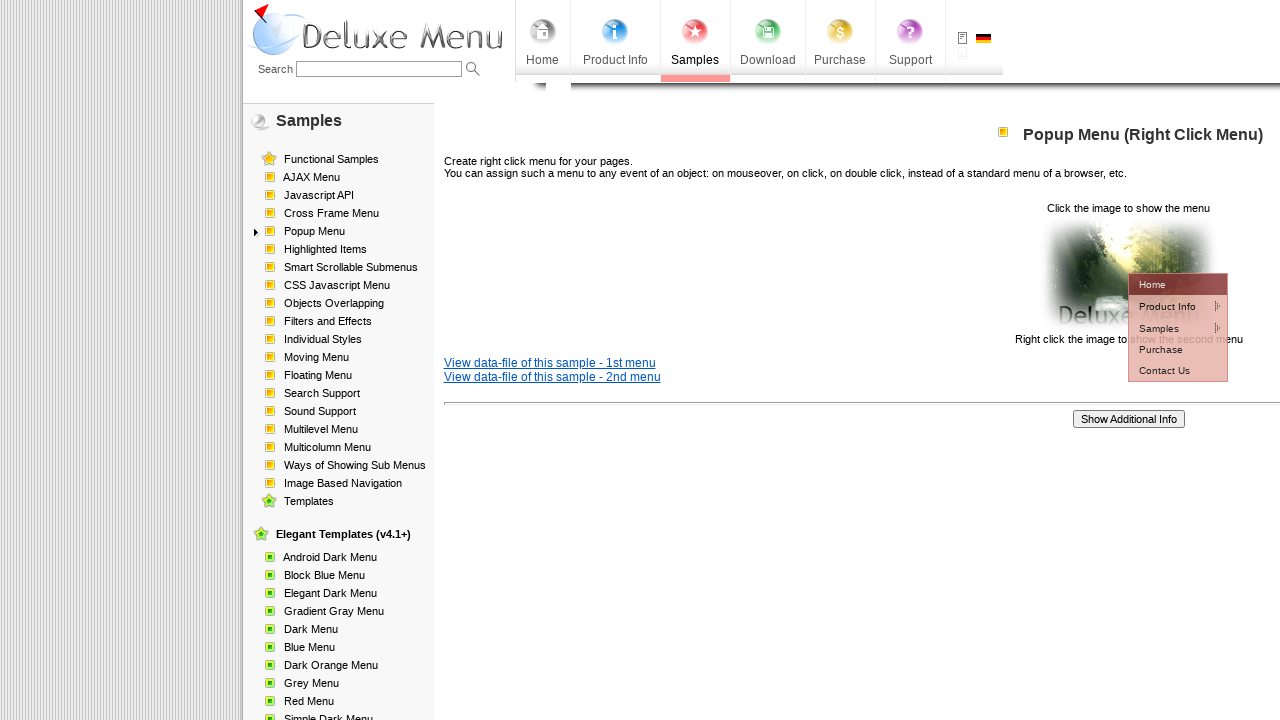

Hovered over first context menu item at (1165, 306) on #dm2m1i1tdT
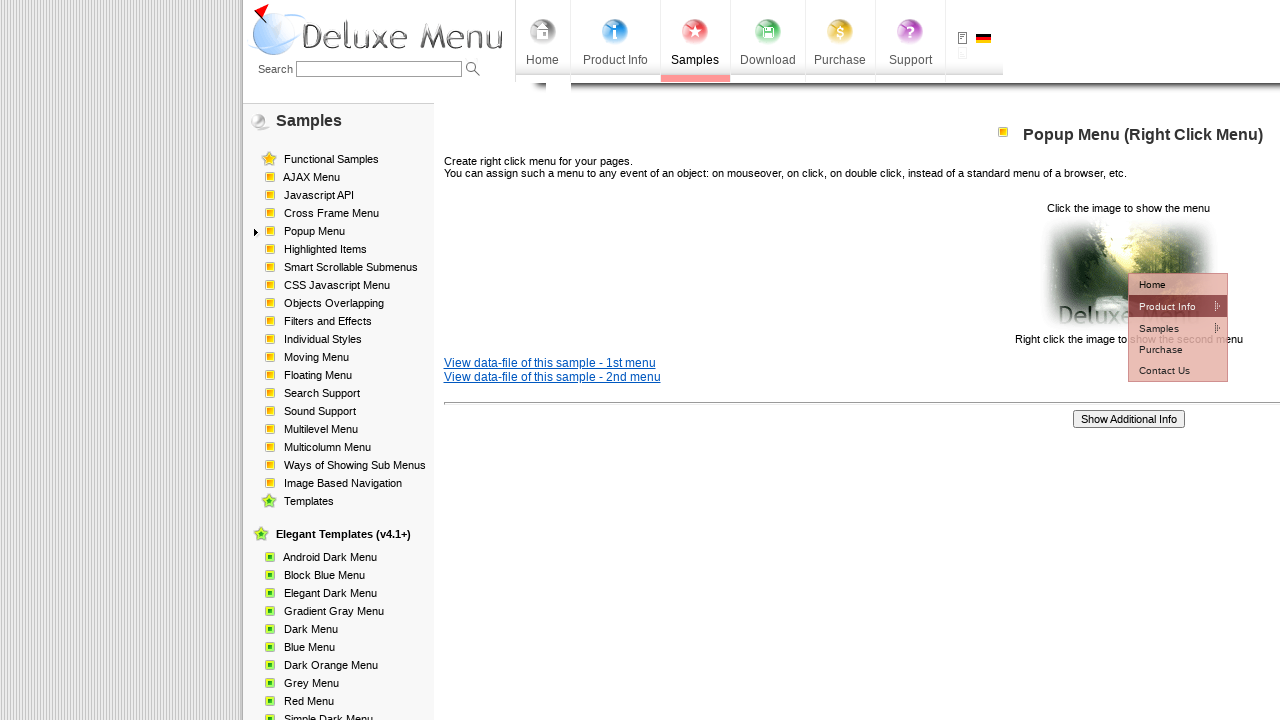

Hovered over second menu item to reveal submenu at (1052, 327) on #dm2m2i1tdT
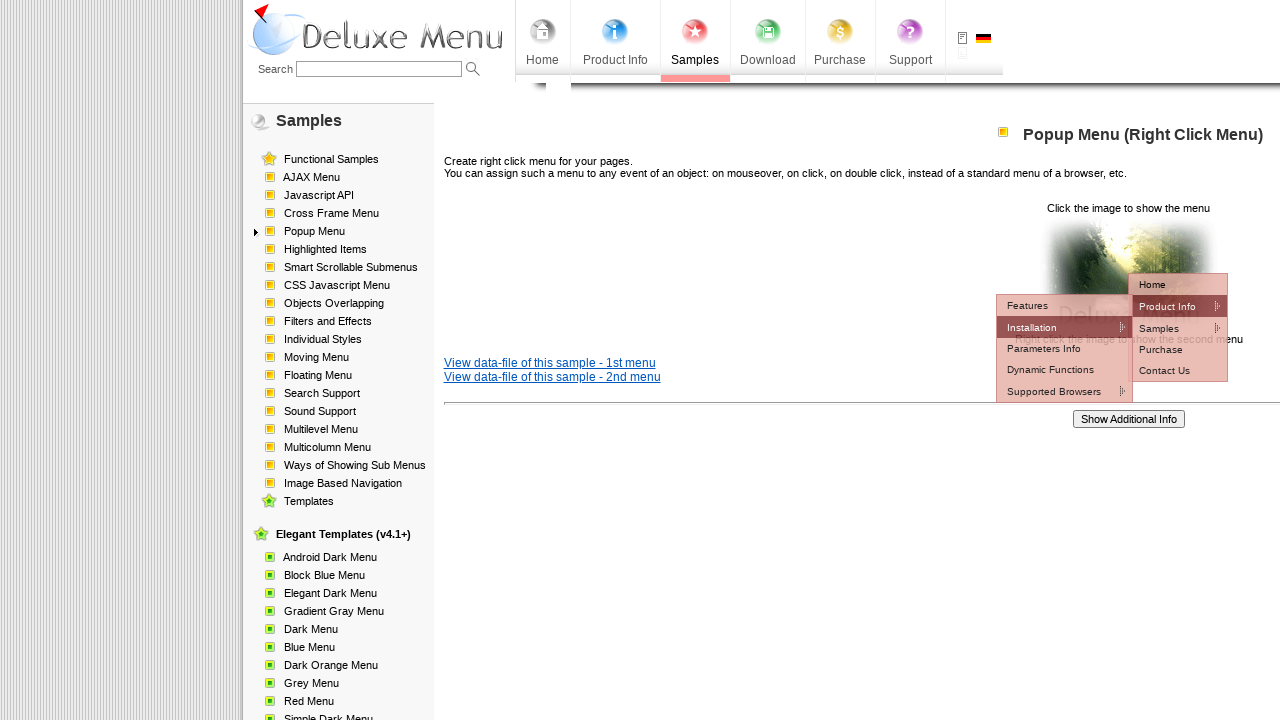

Clicked on third context menu item at (1178, 348) on #dm2m3i1tdT
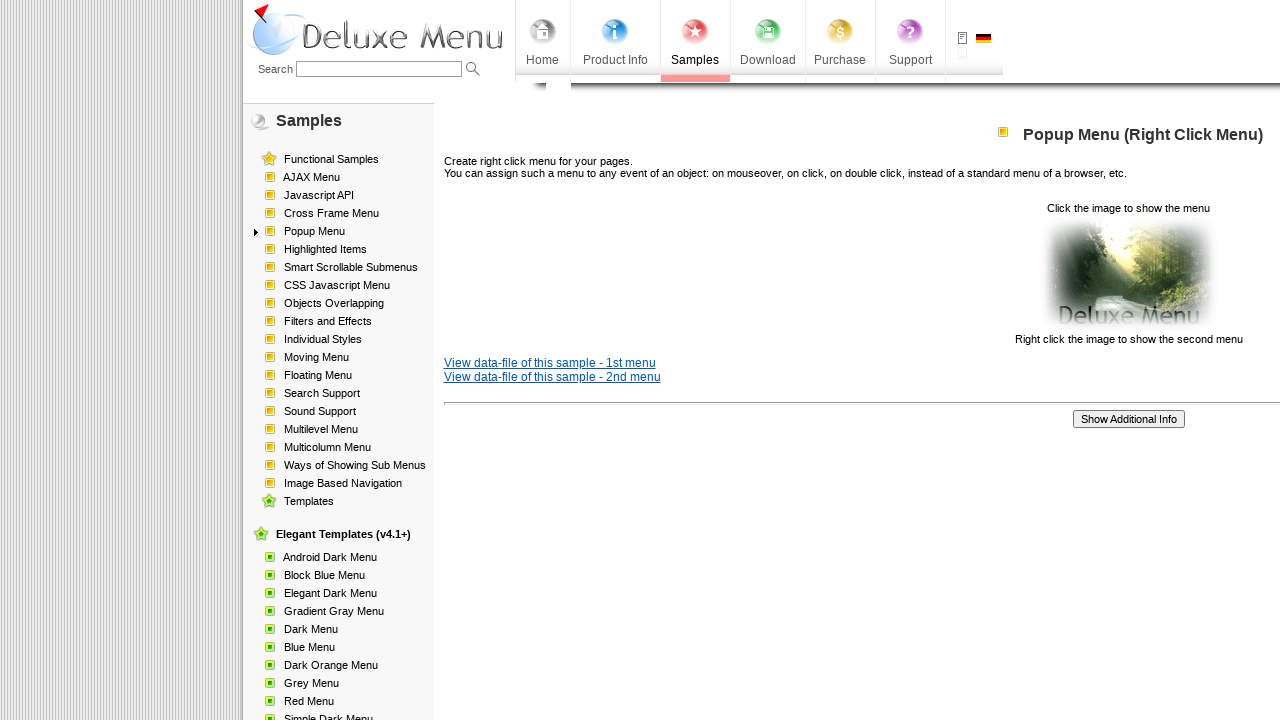

Verified navigation to URL: http://deluxe-menu.com/popup-mode-sample.html
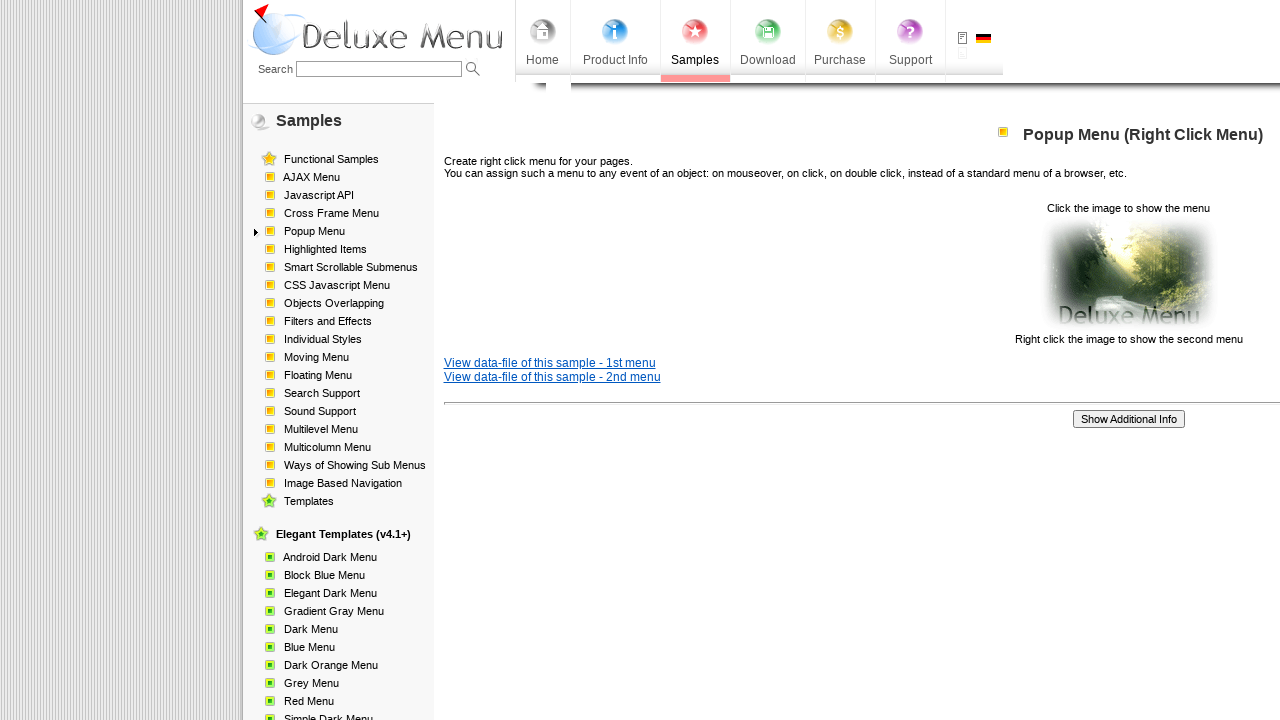

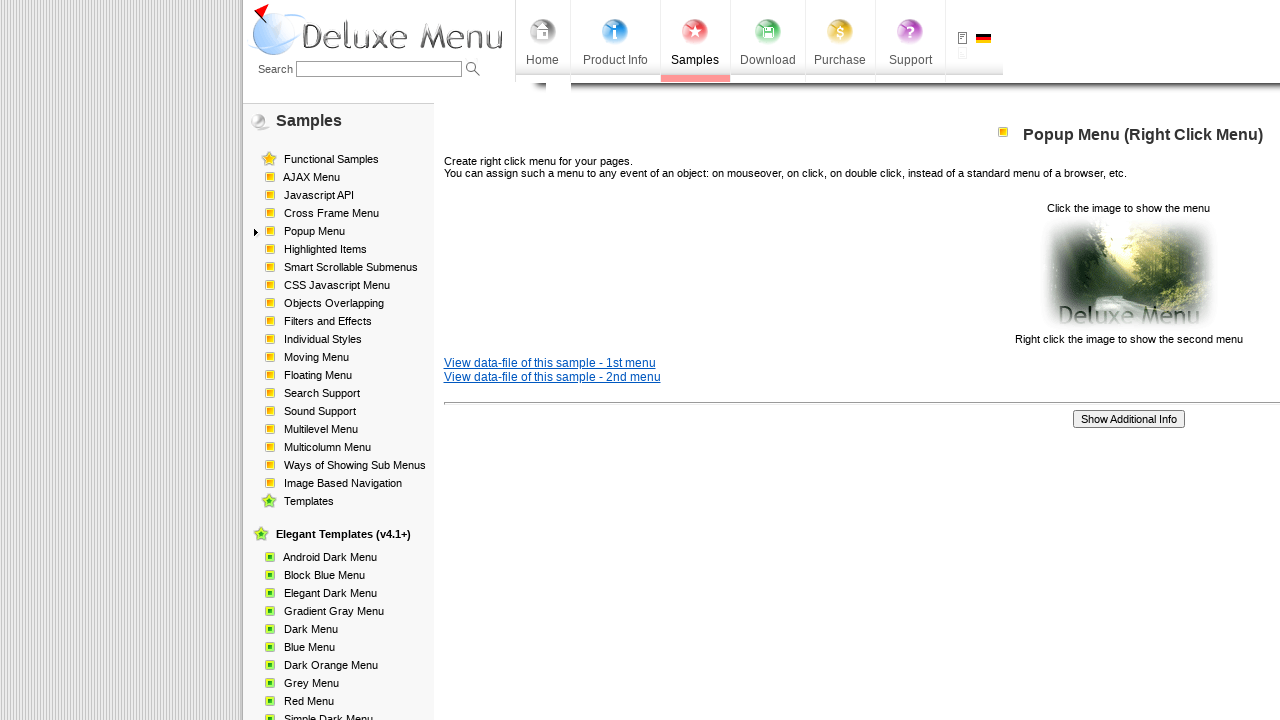